Tests a demo banking application by adding a customer as bank manager, opening an account, then logging in as that customer to perform deposit and withdrawal transactions.

Starting URL: https://www.globalsqa.com/angularJs-protractor/BankingProject/#/login

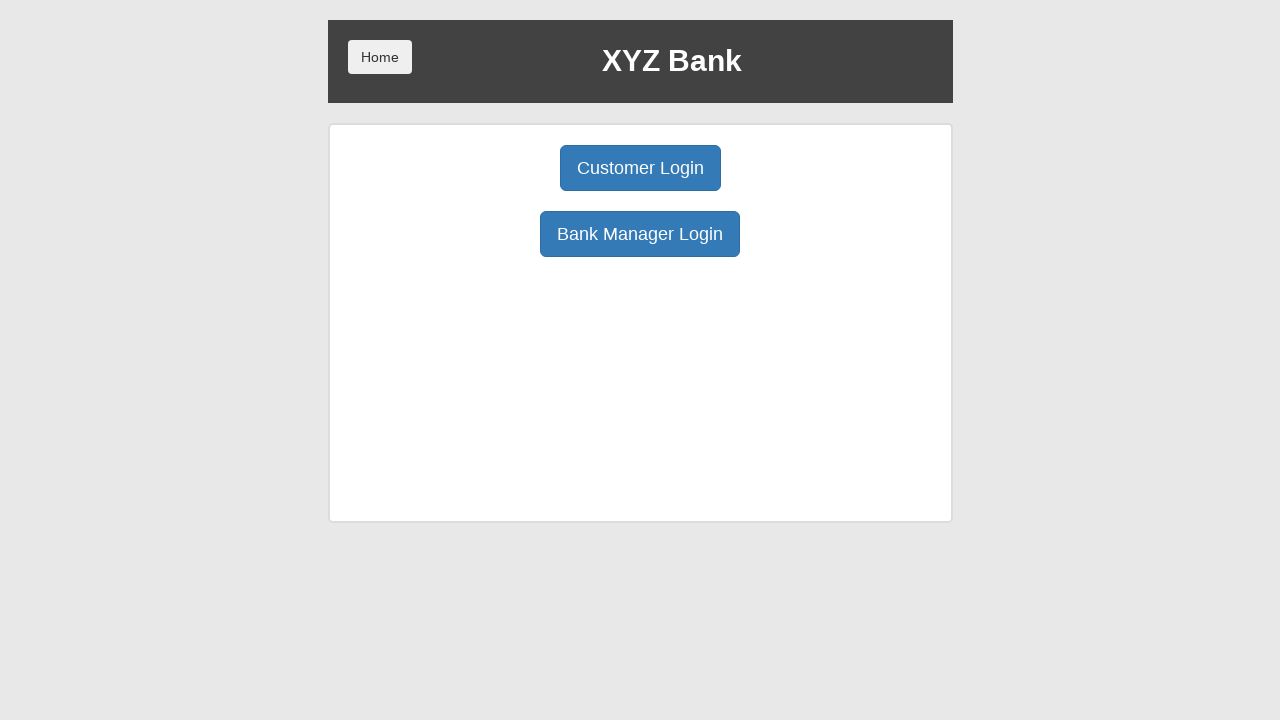

Clicked Bank Manager Login button at (640, 234) on button:has-text('Bank Manager Login')
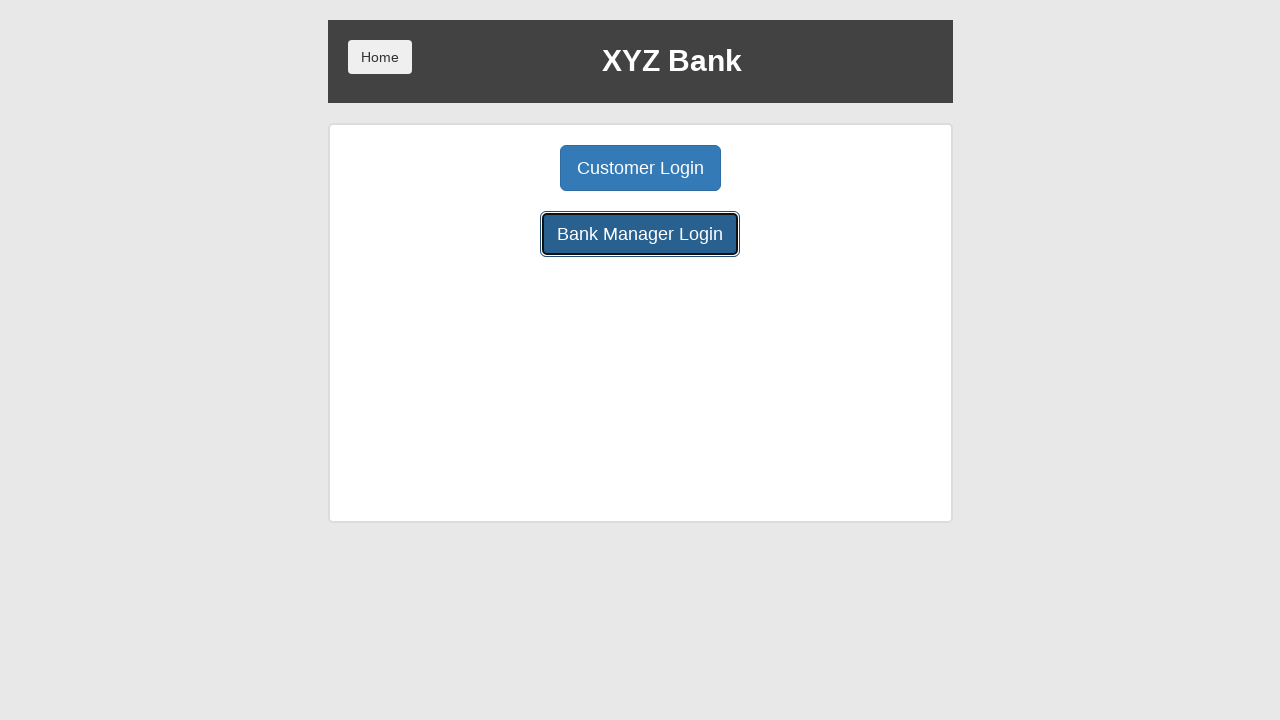

Clicked Add Customer button at (502, 168) on button:has-text('Add Customer')
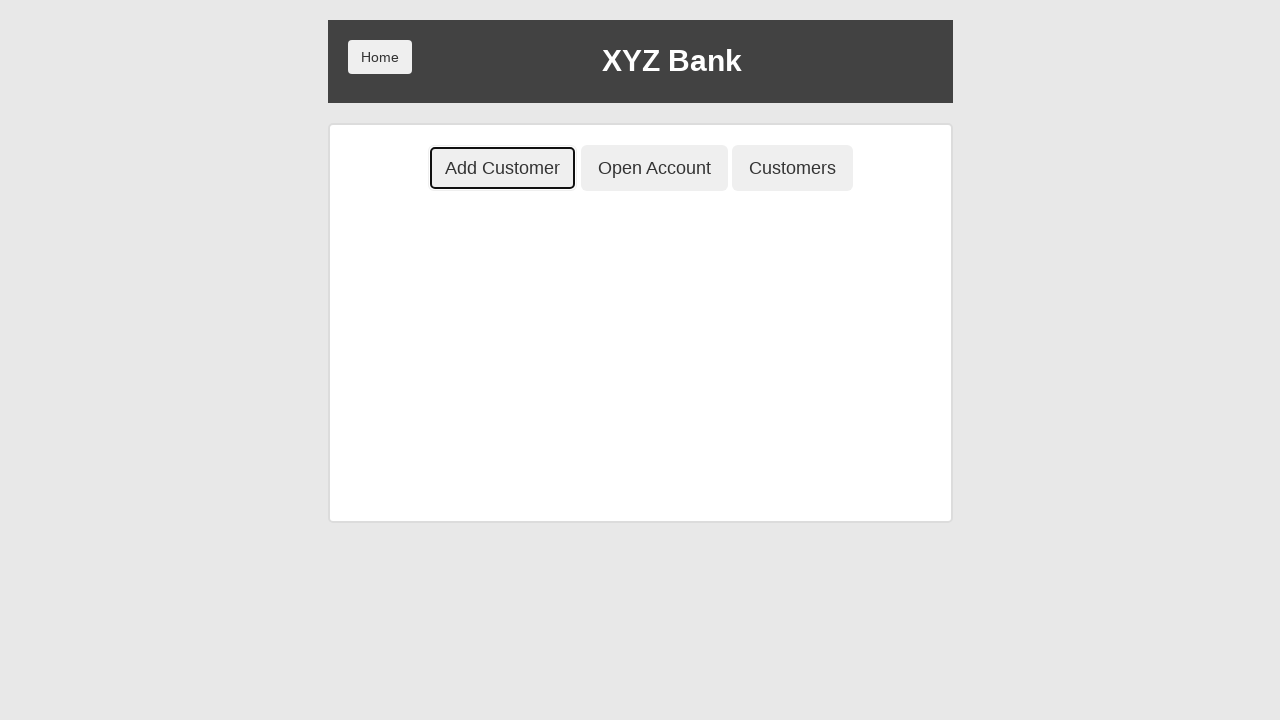

Filled First Name field with 'Ahmet' on input[placeholder='First Name']
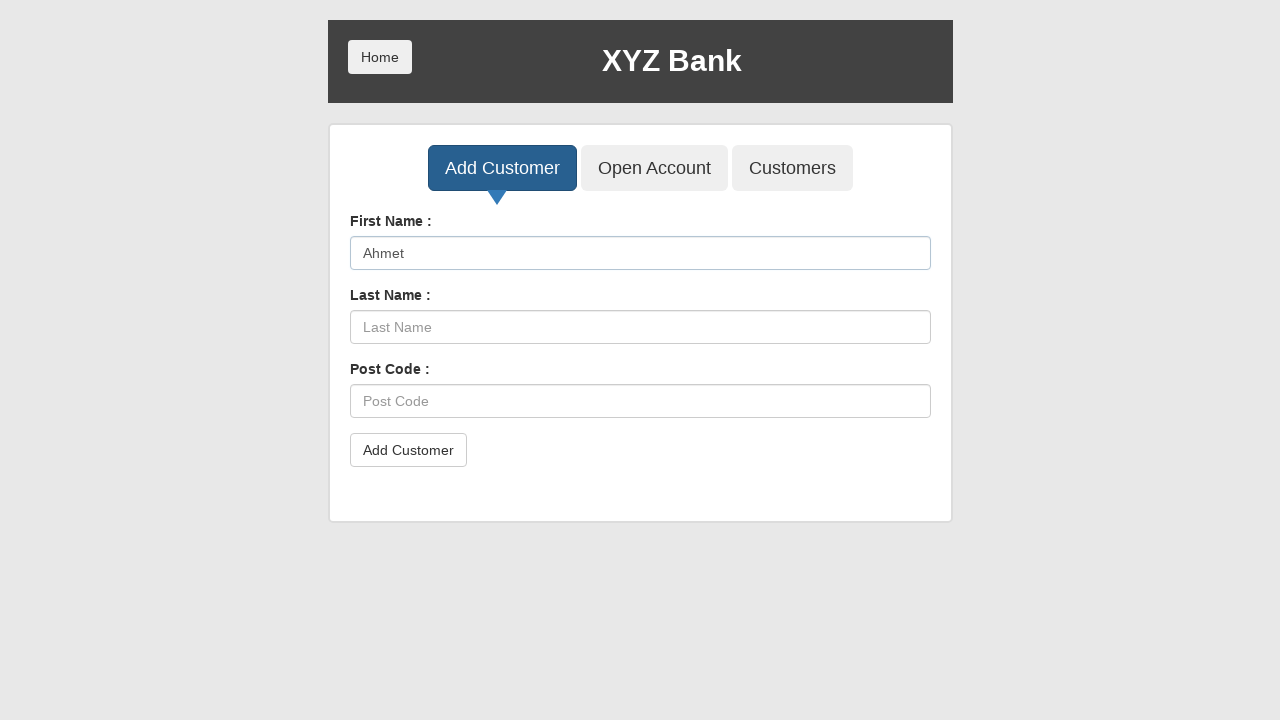

Filled Last Name field with 'Baldir' on input[placeholder='Last Name']
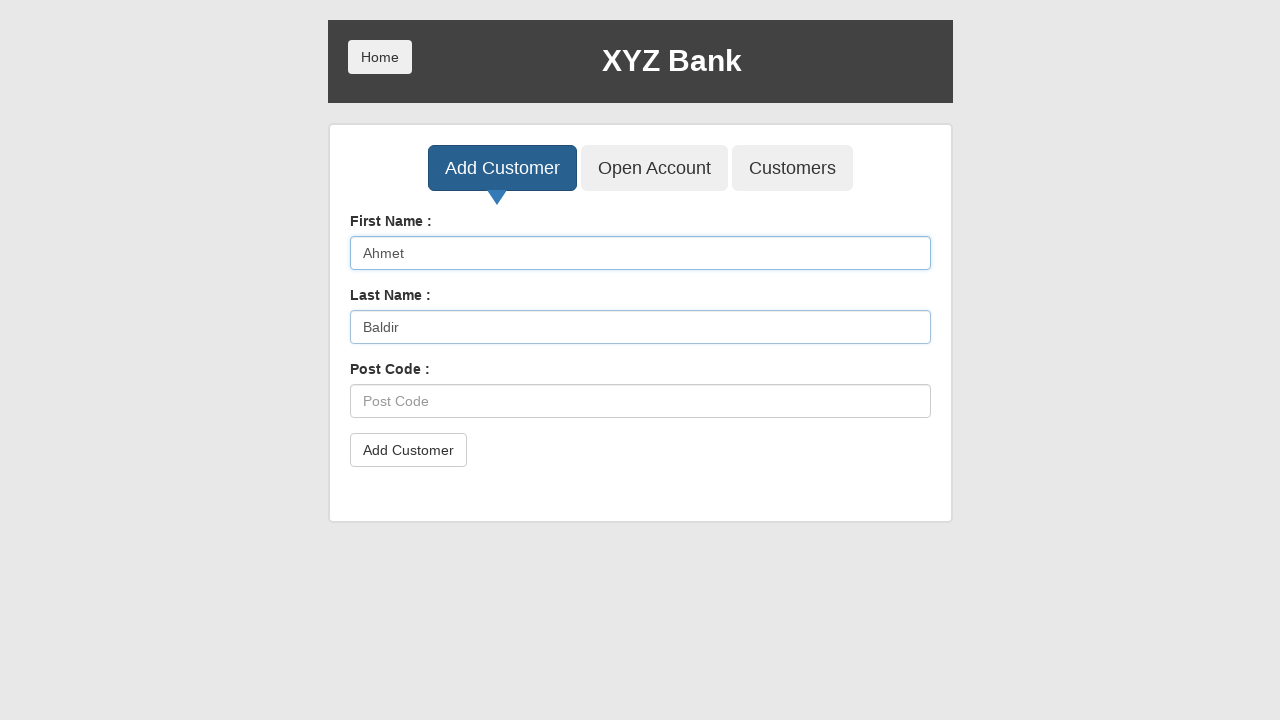

Filled Post Code field with '60143' on input[placeholder='Post Code']
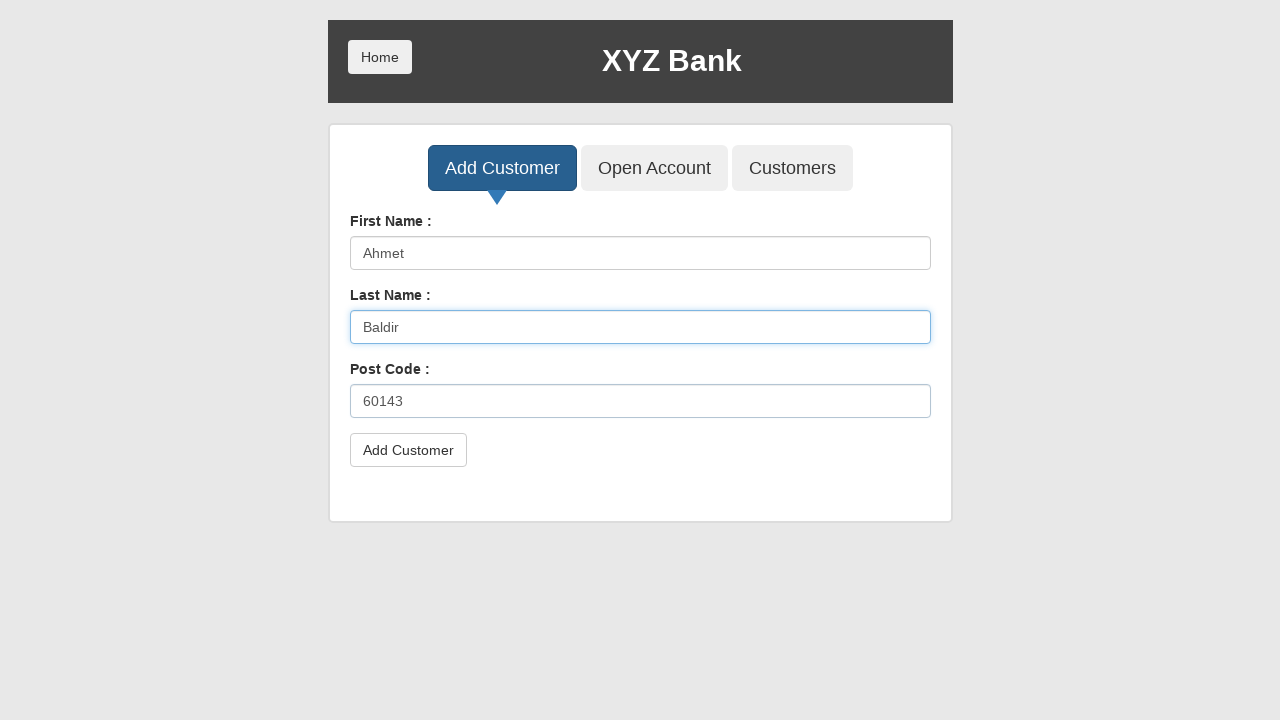

Clicked submit button to add customer at (408, 450) on button[type='submit']
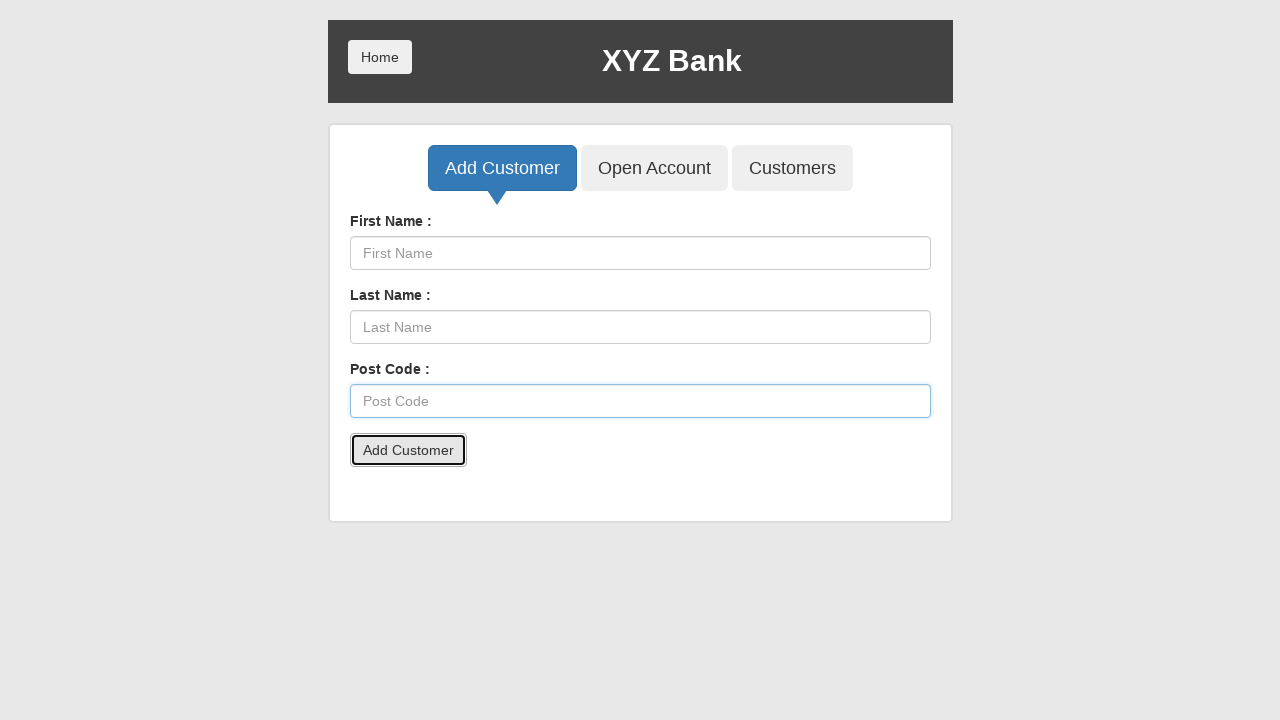

Set up dialog handler to accept alerts
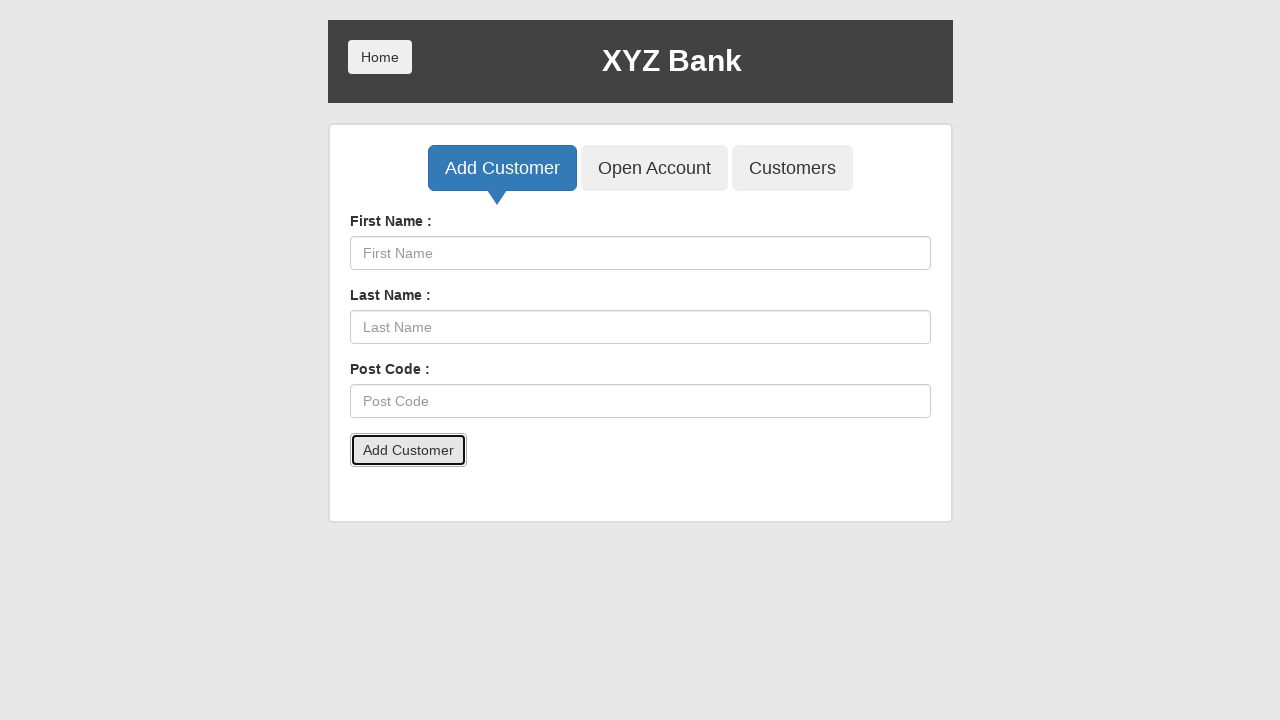

Waited 1 second for customer addition to complete
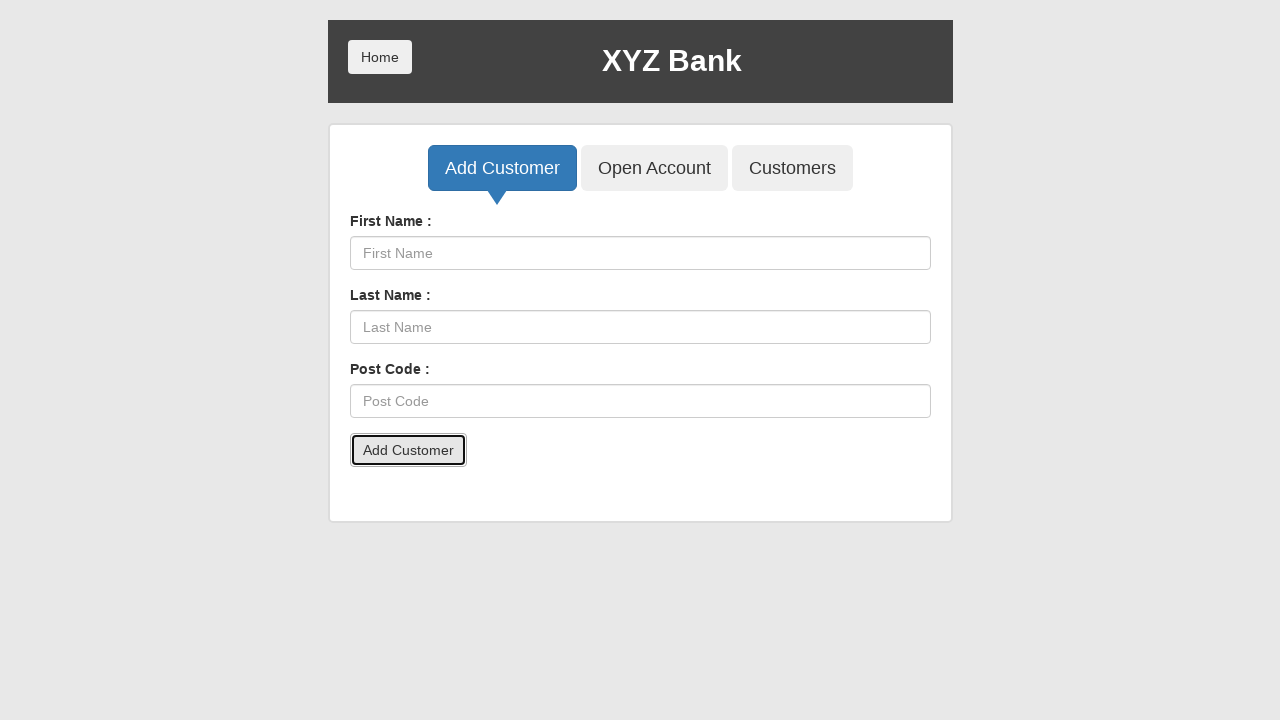

Clicked Open Account button at (654, 168) on button:has-text('Open Account')
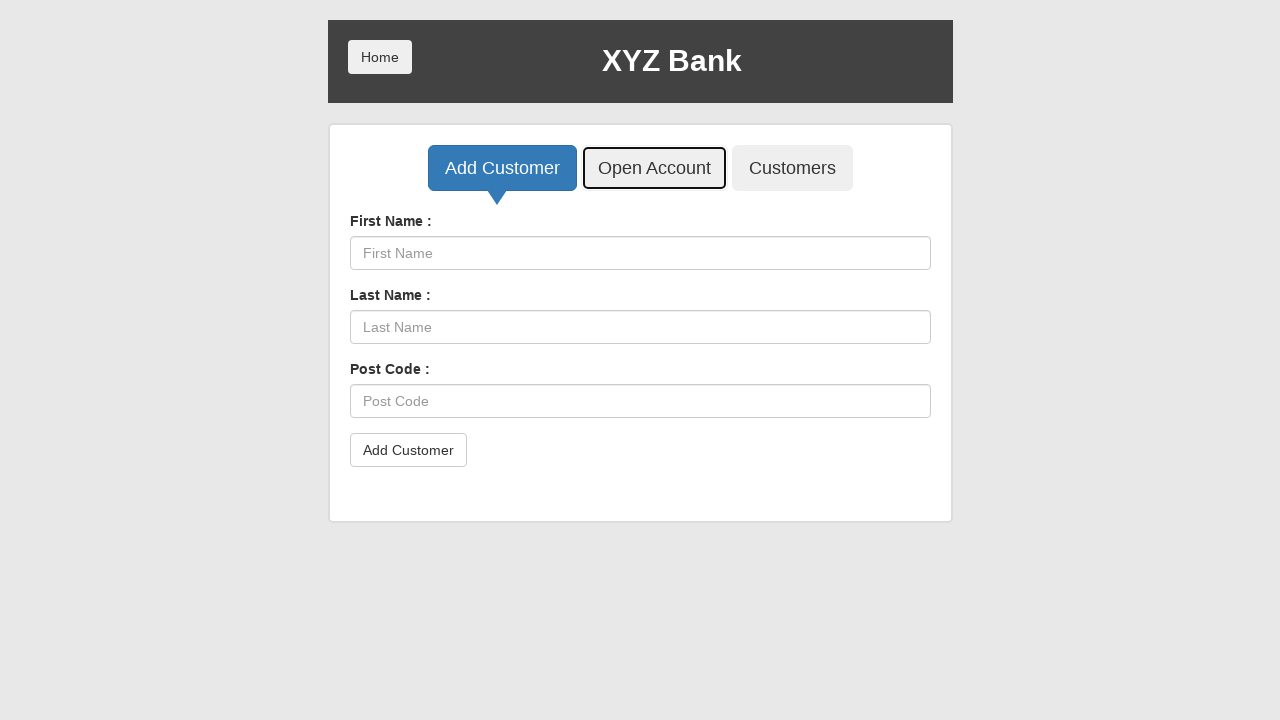

Selected customer 'Ahmet Baldir' from user dropdown on select#userSelect
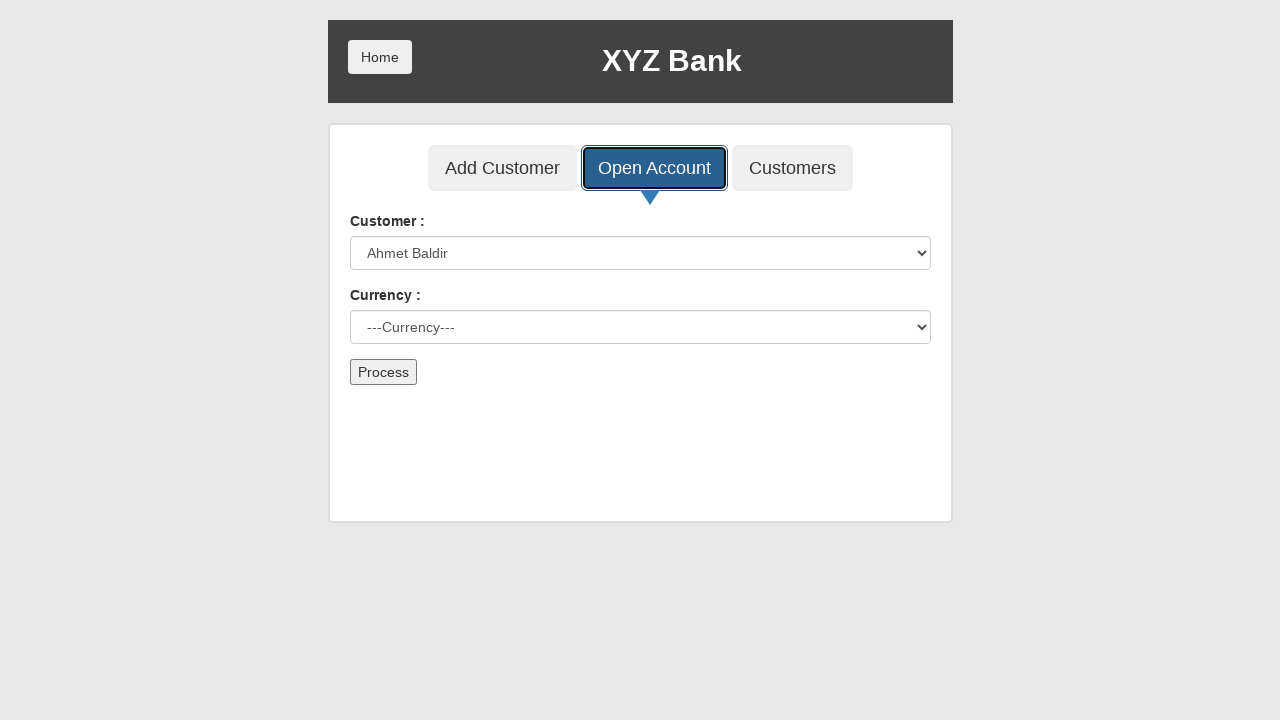

Selected 'Dollar' as currency on select#currency
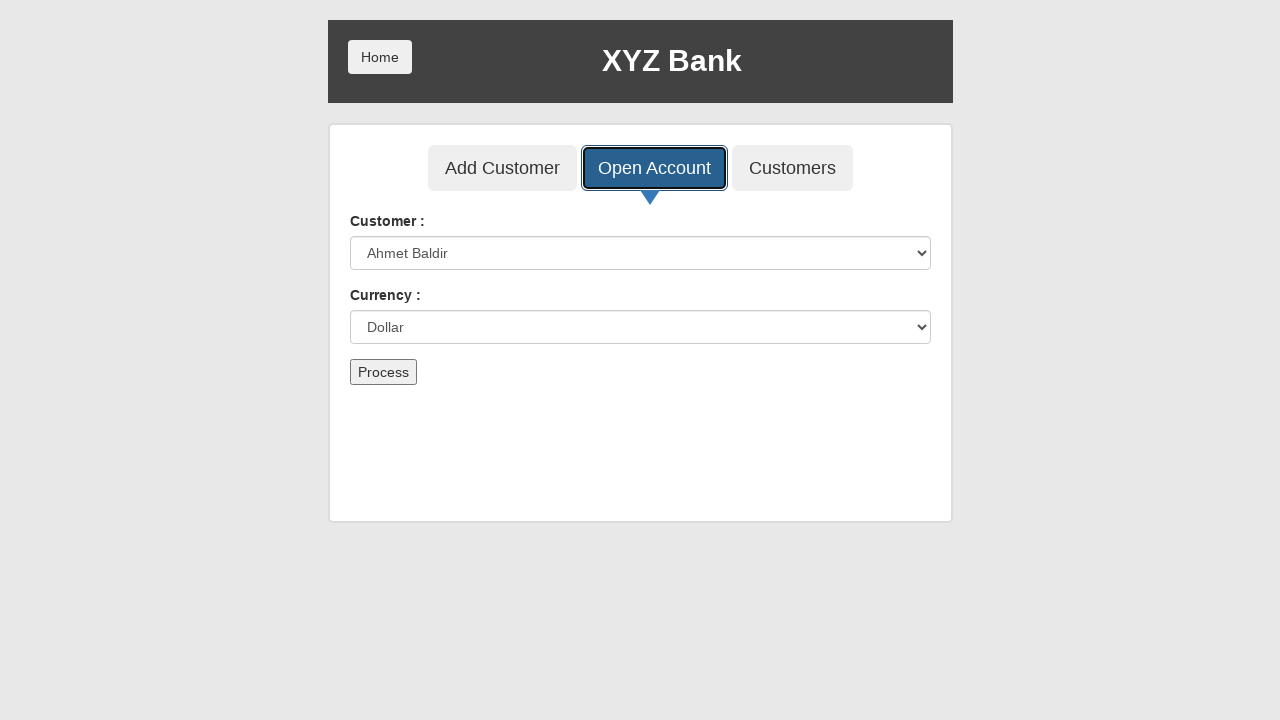

Clicked submit button to open account at (383, 372) on button[type='submit']
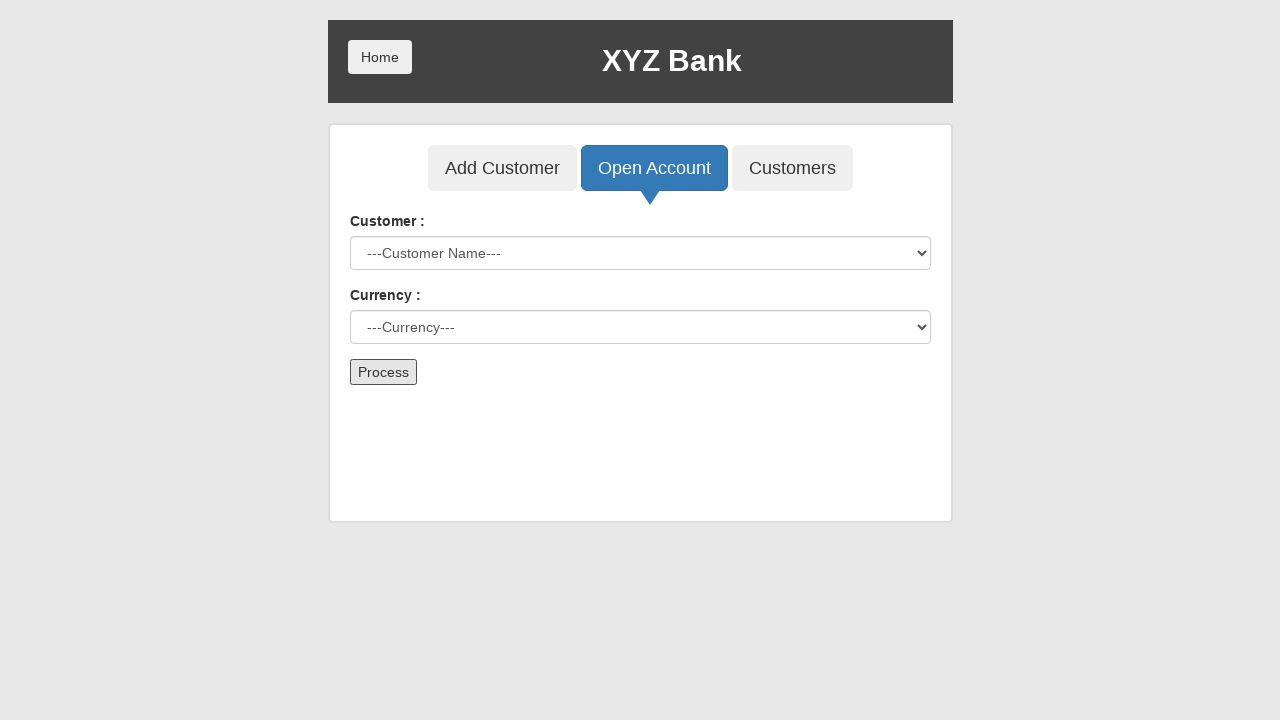

Waited 1 second for account opening to complete
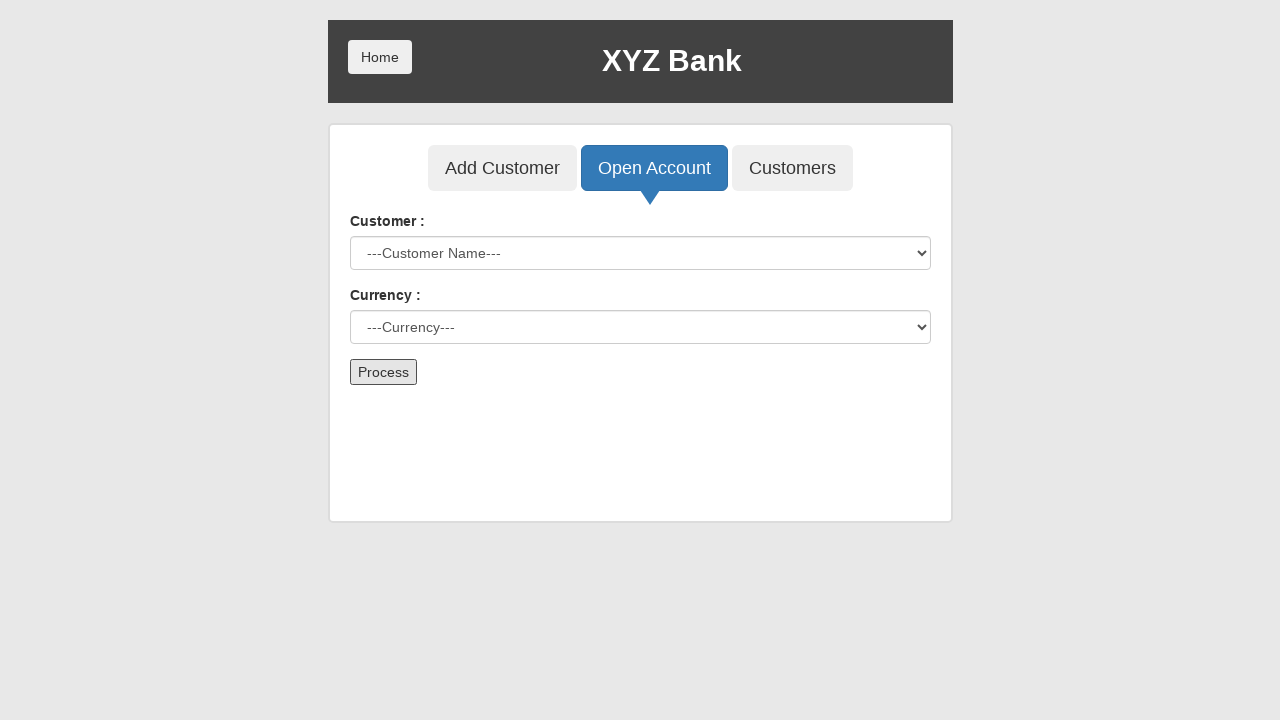

Clicked Customers button to view customer list at (792, 168) on button:has-text('Customers')
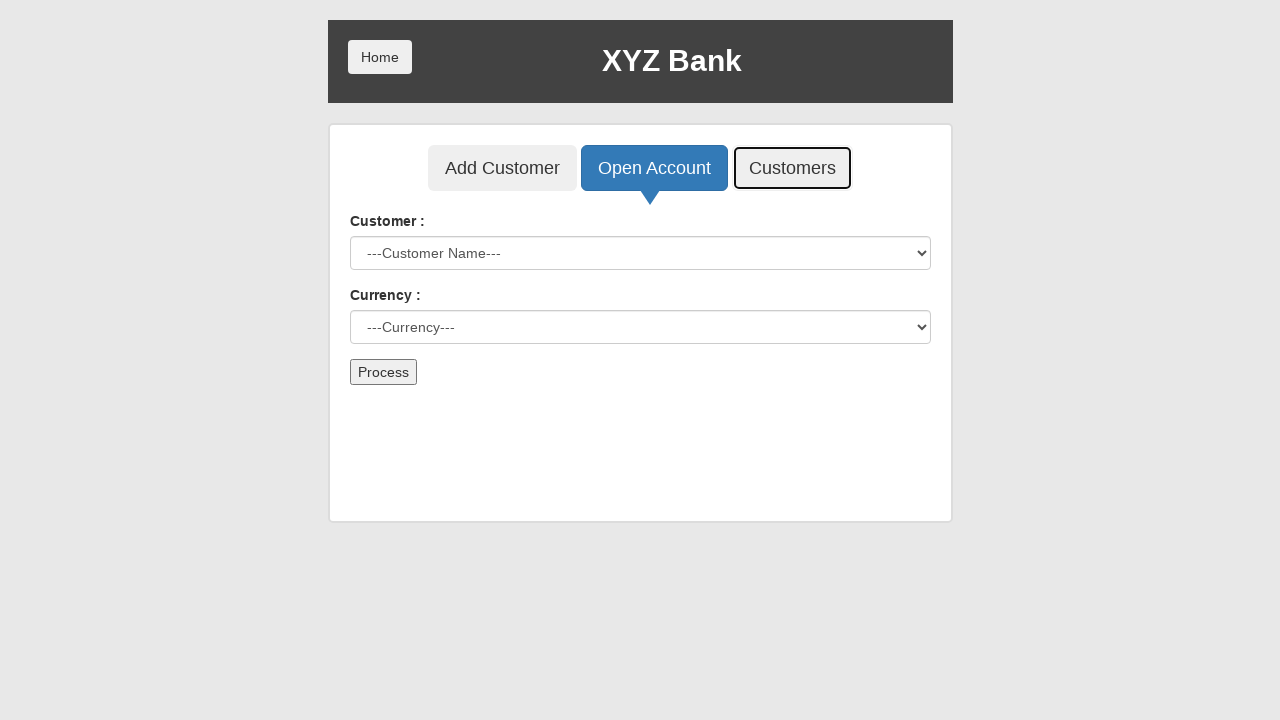

Customer table loaded
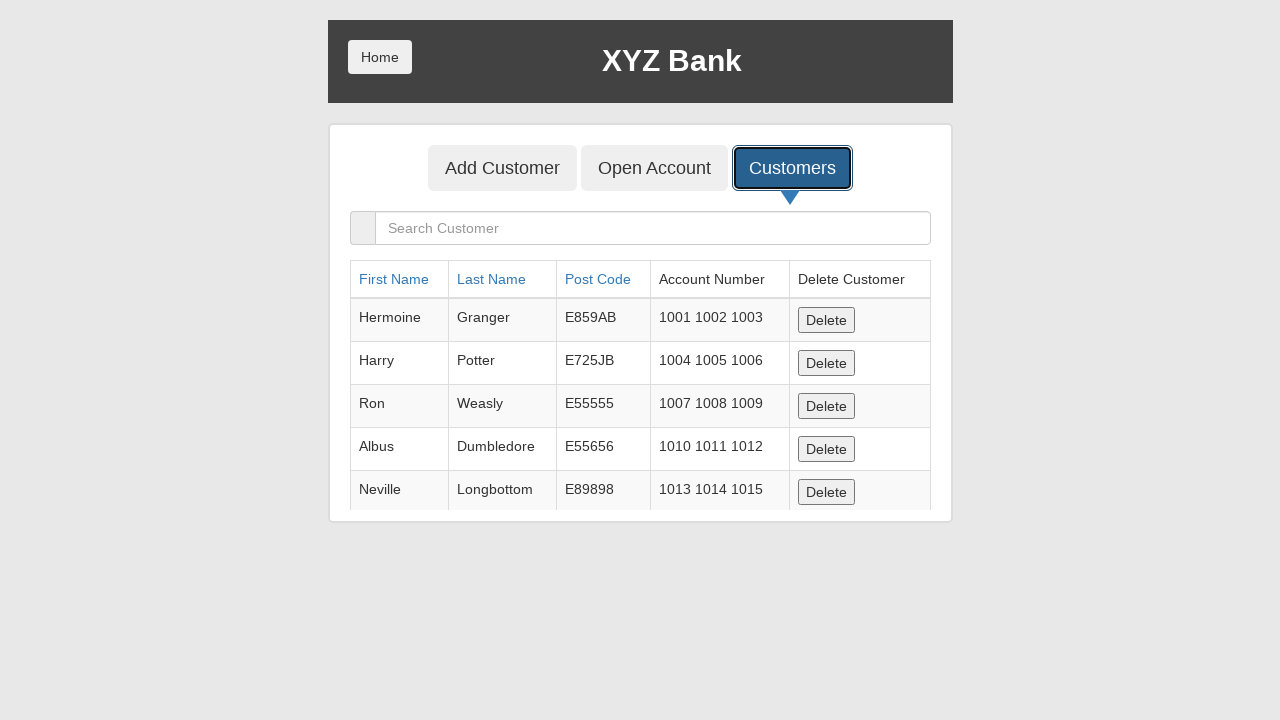

Clicked Home button to navigate back at (380, 57) on button:has-text('Home')
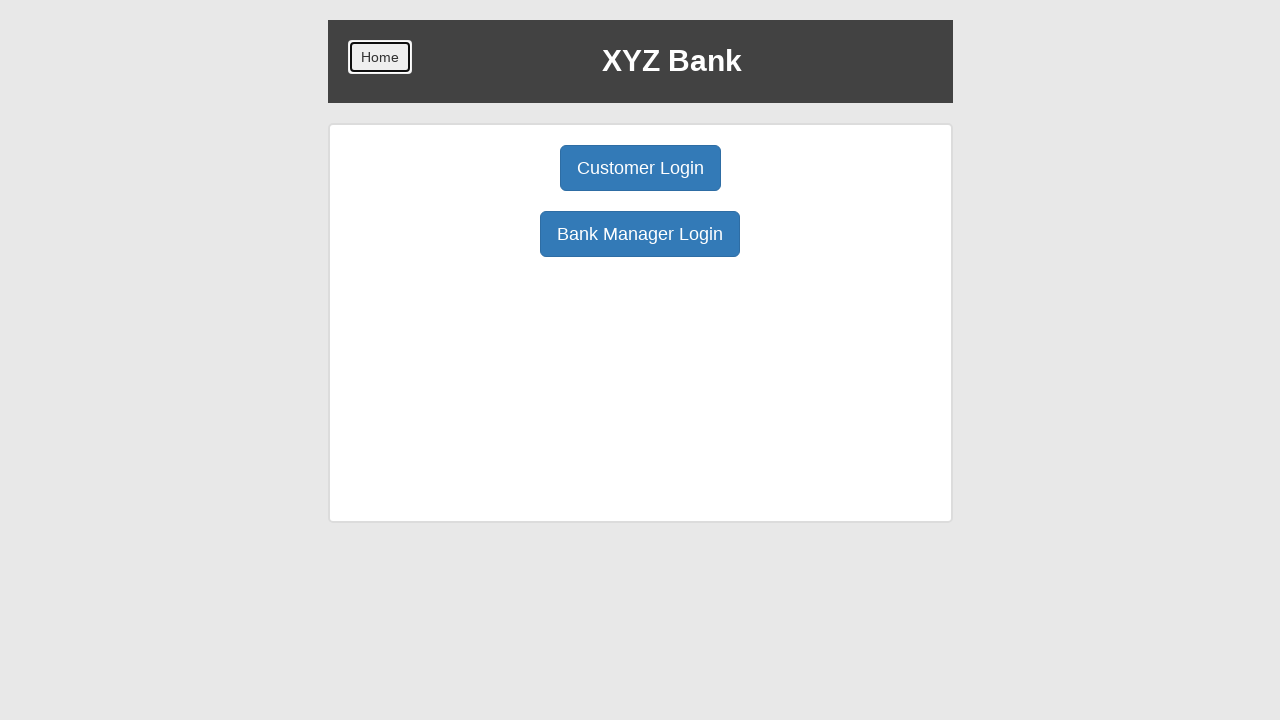

Clicked Customer Login button at (640, 168) on button:has-text('Customer Login')
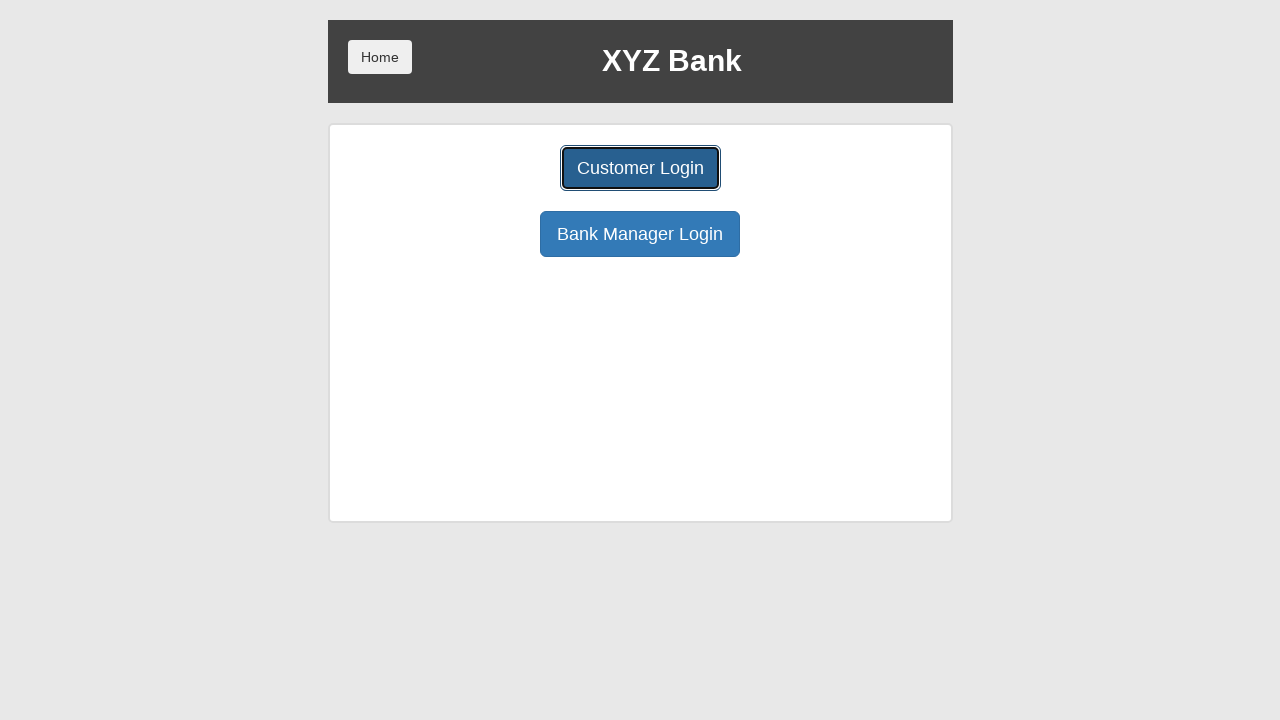

Selected 'Ahmet Baldir' from customer login dropdown on select#userSelect
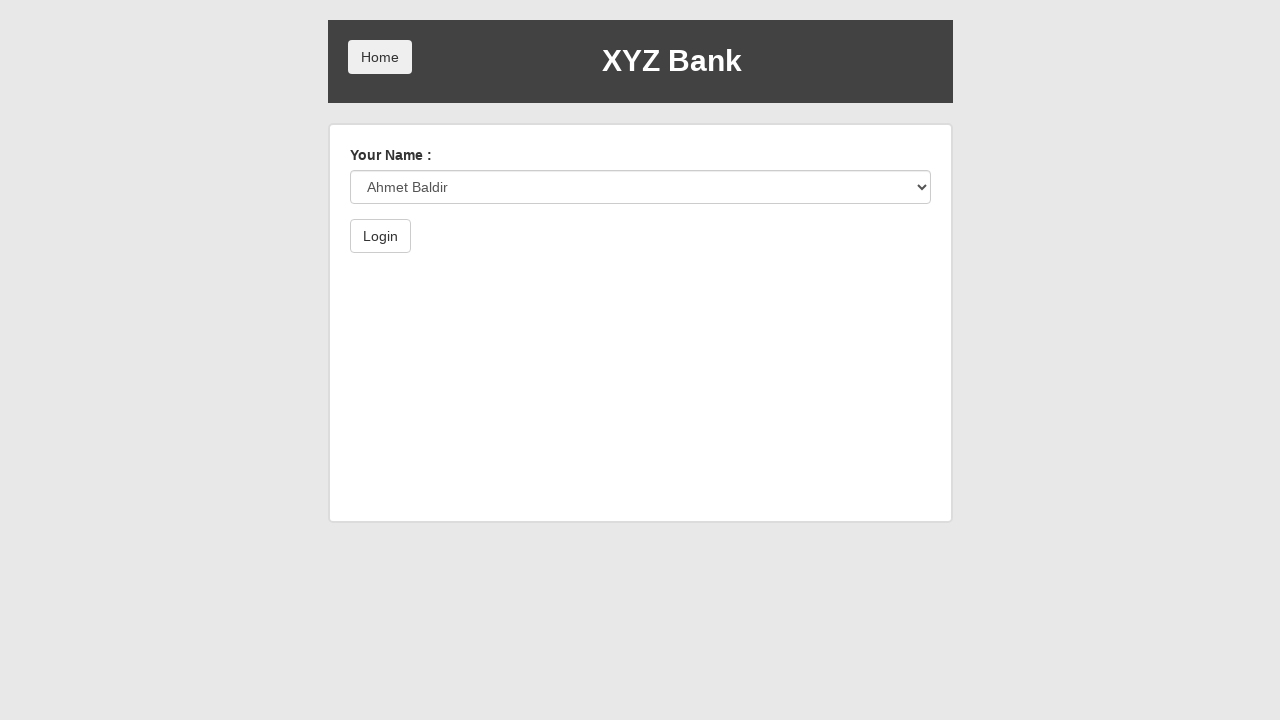

Clicked Login button as customer at (380, 236) on button:has-text('Login')
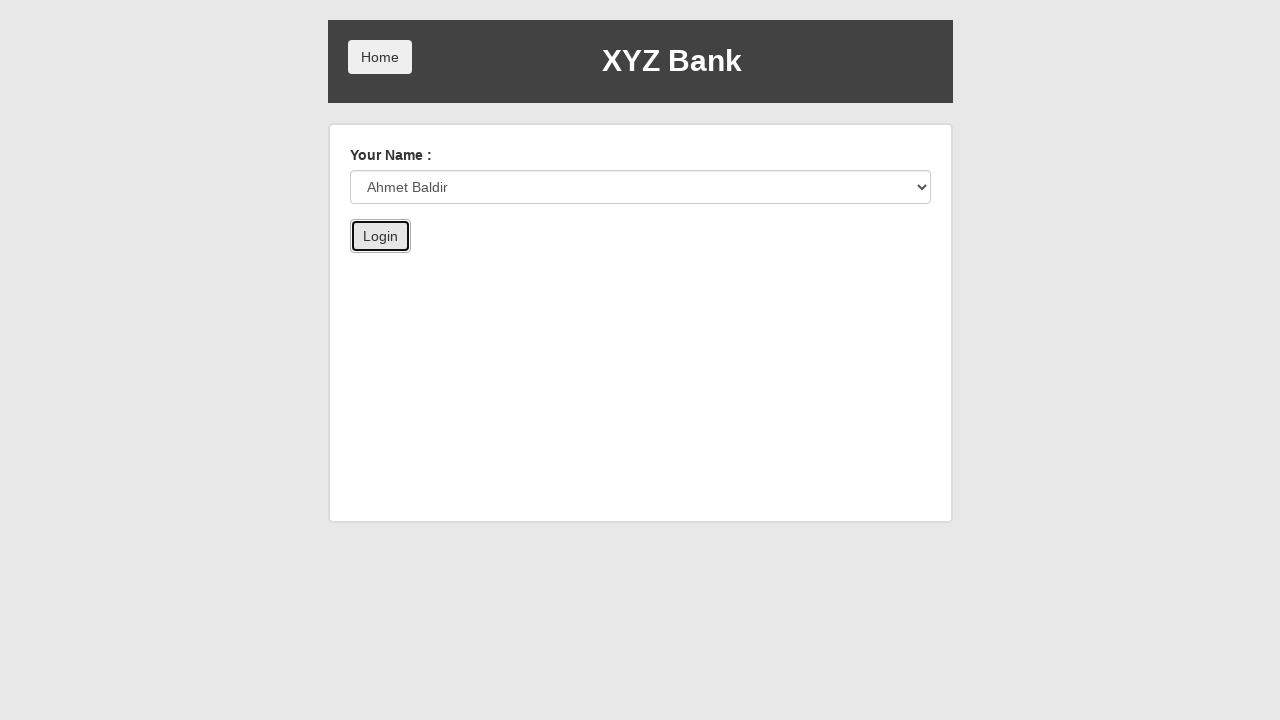

Clicked Deposit button at (652, 264) on button:has-text('Deposit')
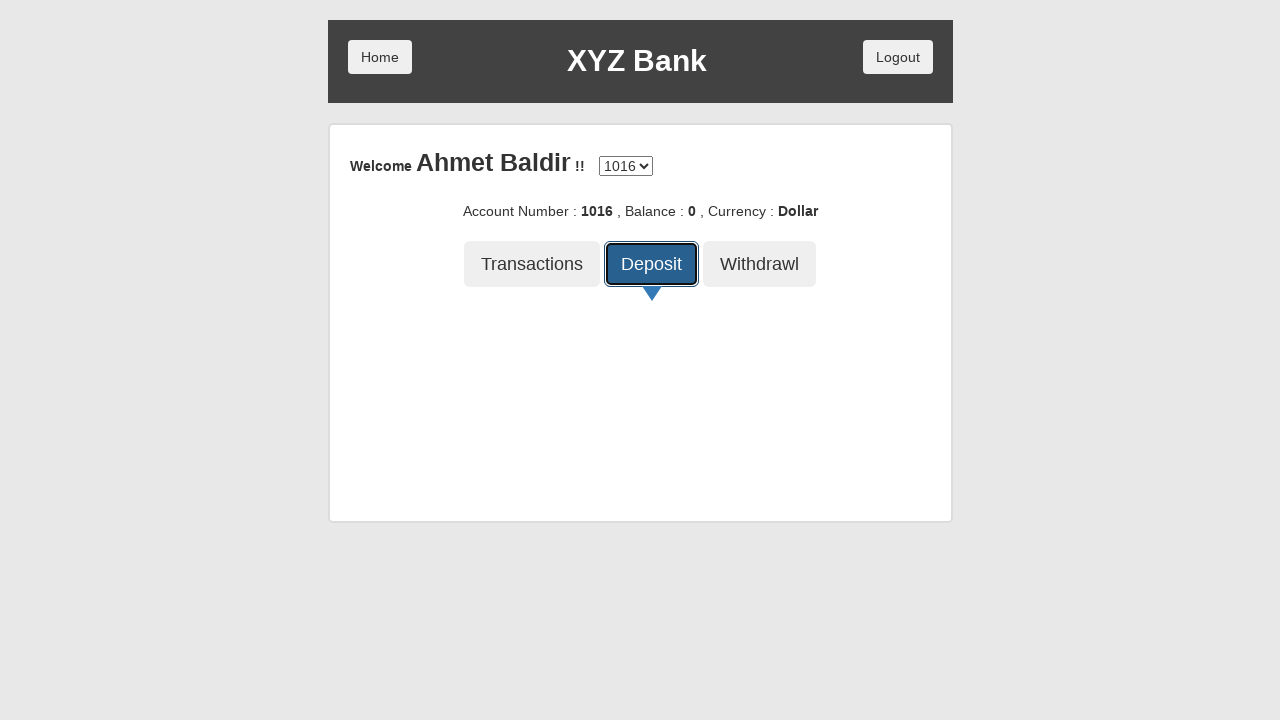

Filled deposit amount field with '500' on input[placeholder='amount']
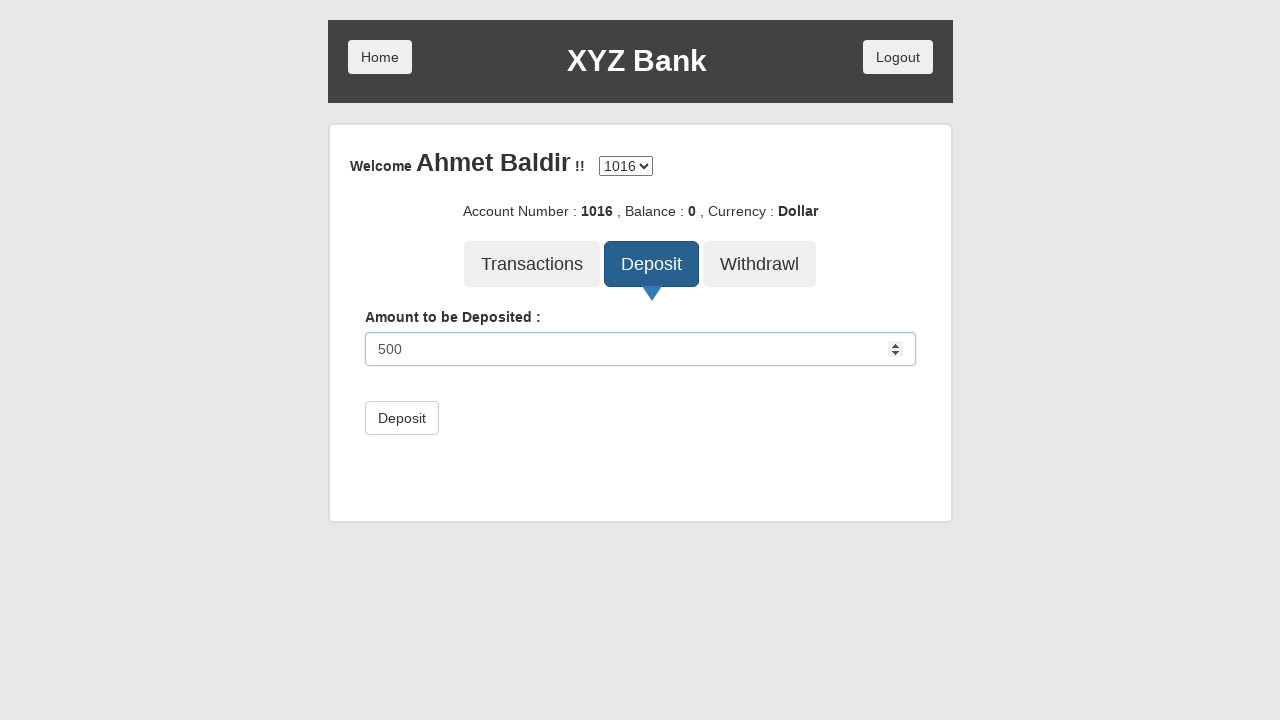

Clicked submit button to process deposit at (402, 418) on button[type='submit']
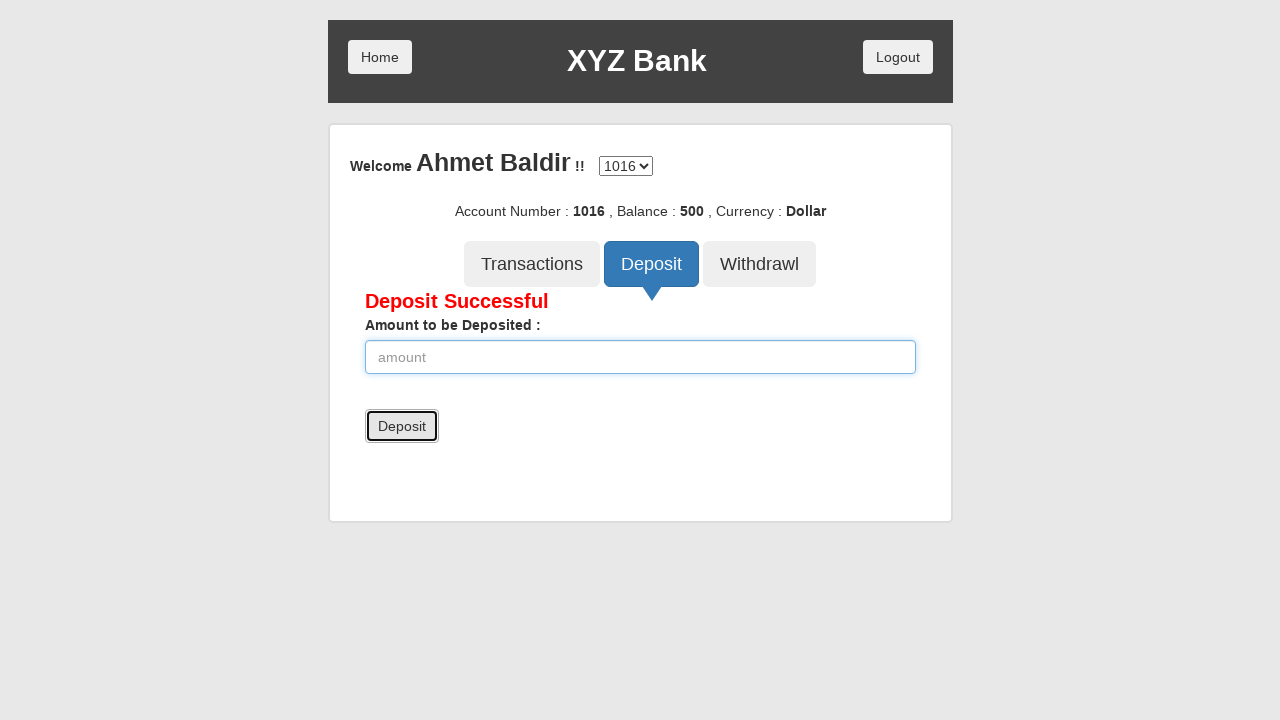

Deposit successful message appeared
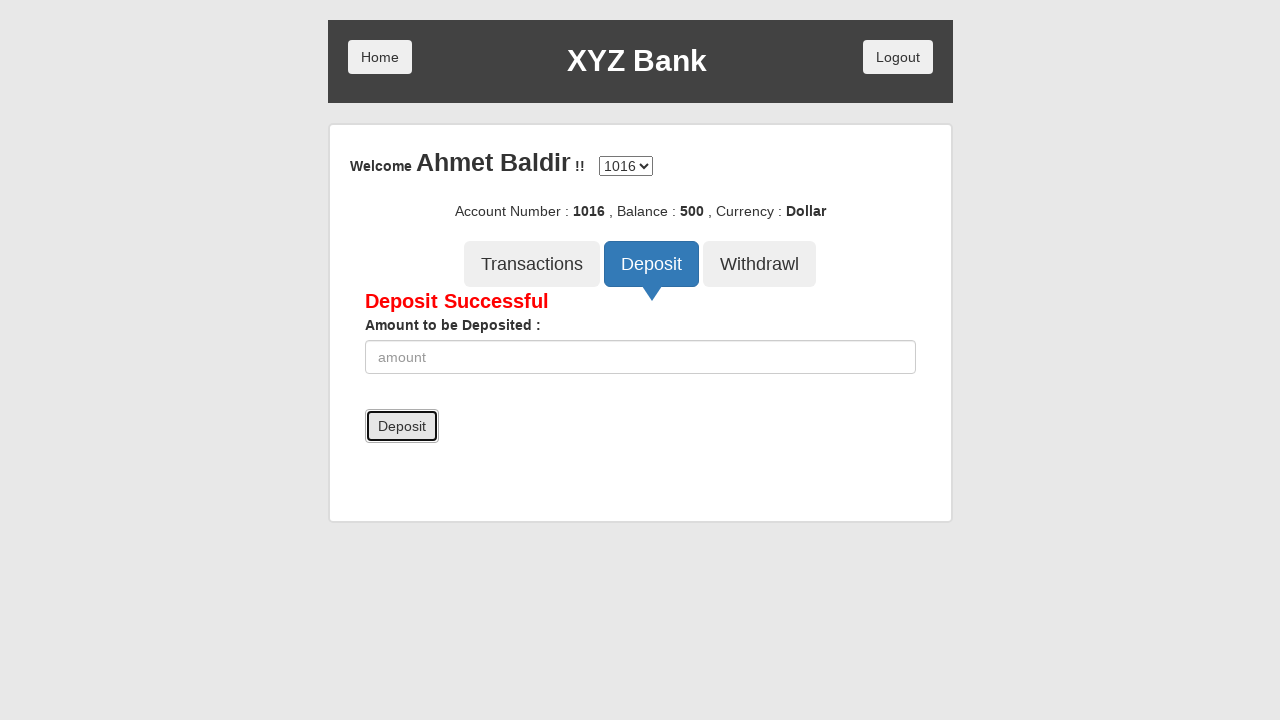

Clicked Withdrawal button at (760, 264) on button:has-text('Withdrawl')
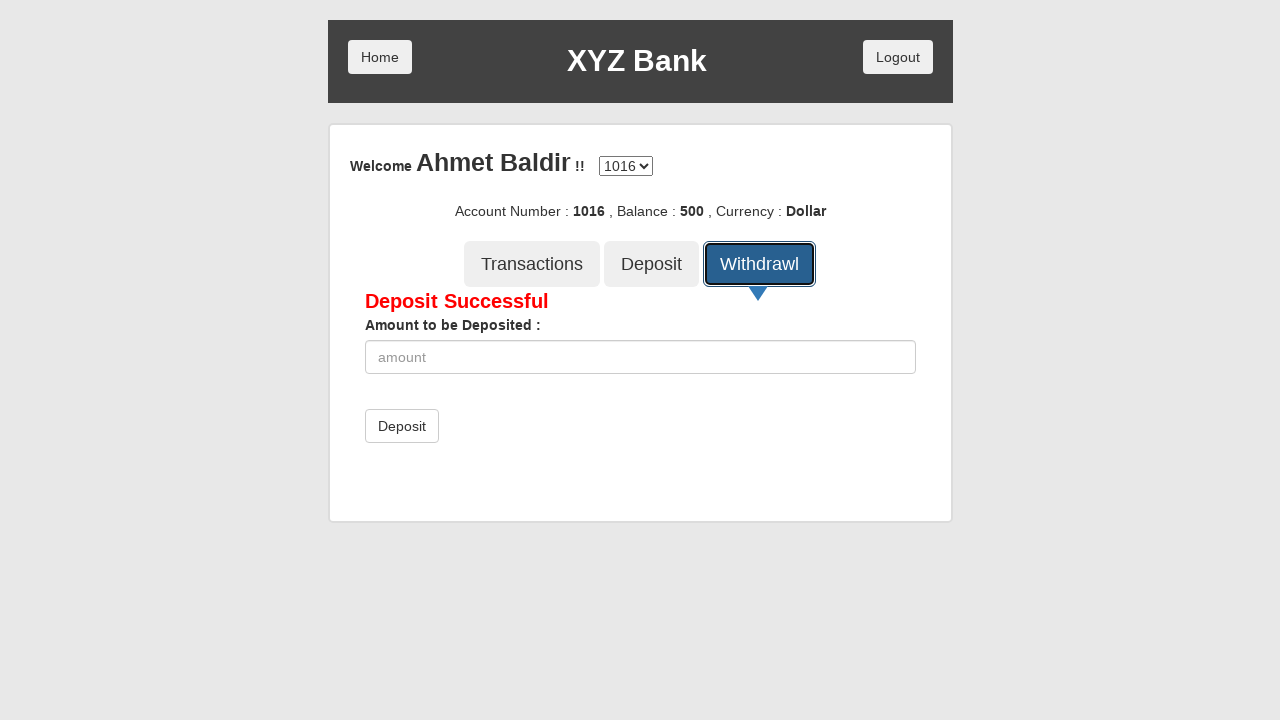

Filled withdrawal amount field with '300' on input[placeholder='amount']
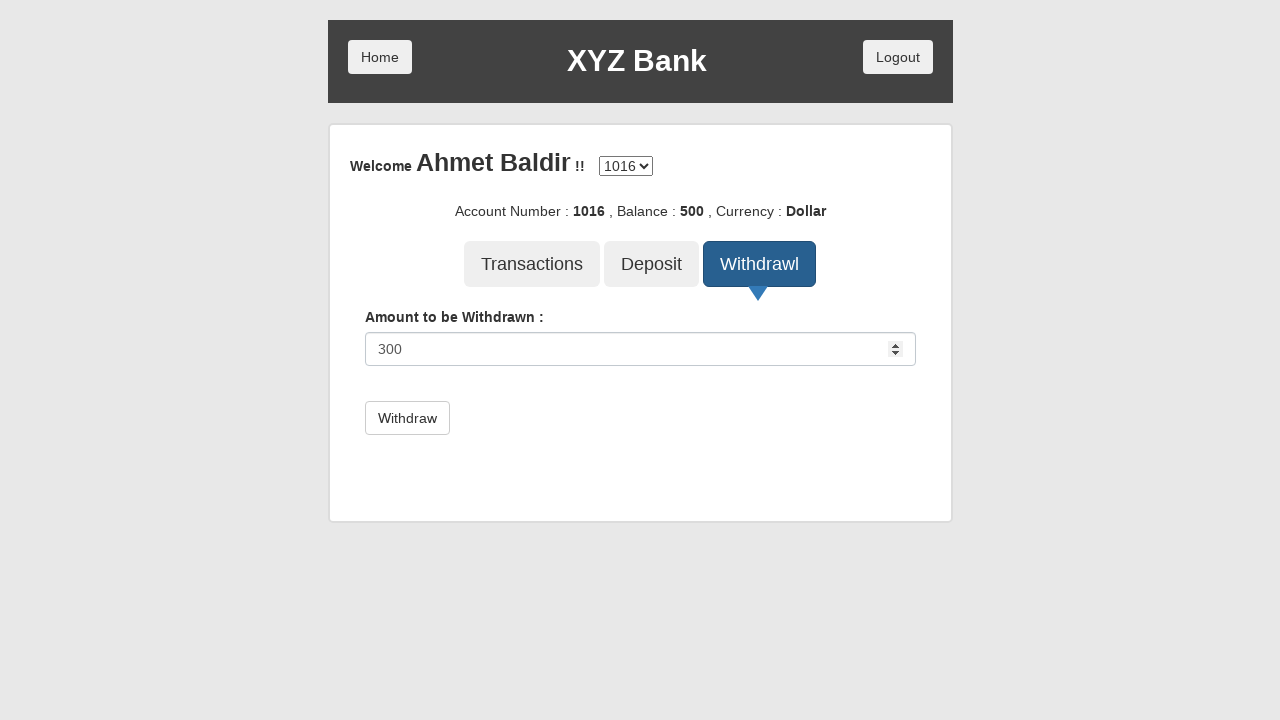

Clicked submit button to process withdrawal at (407, 418) on button[type='submit']
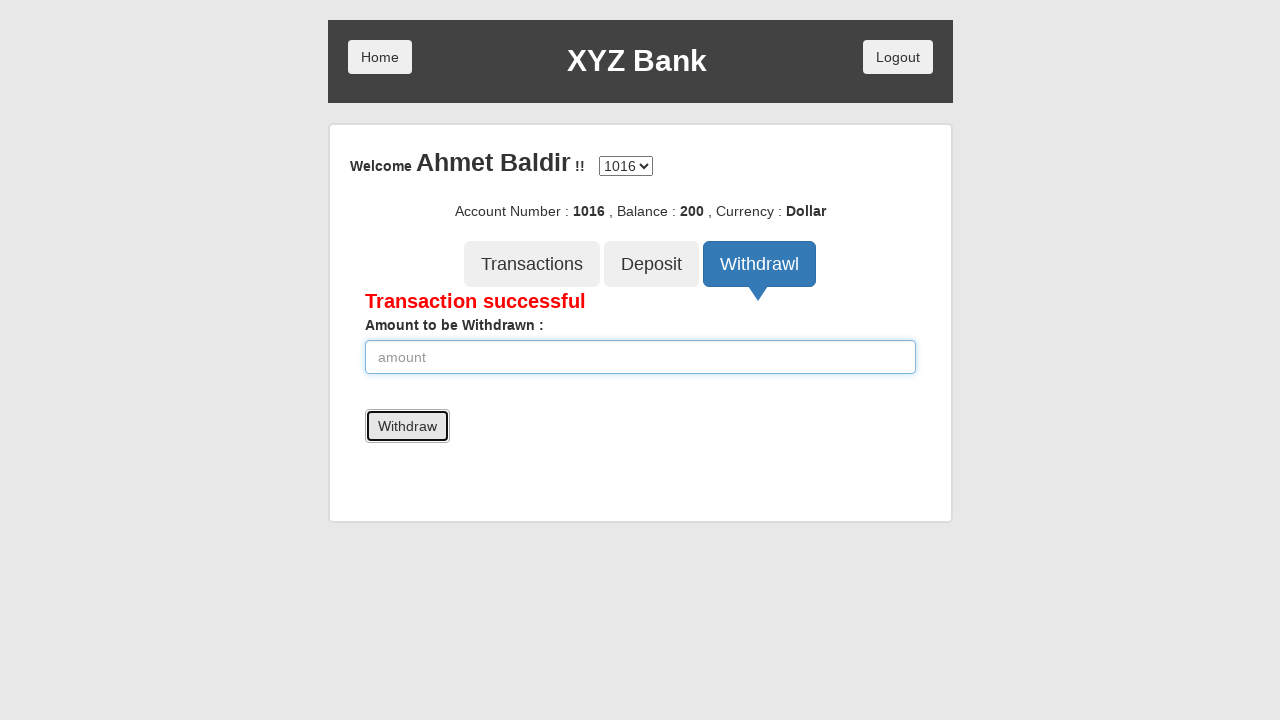

Transaction successful message appeared
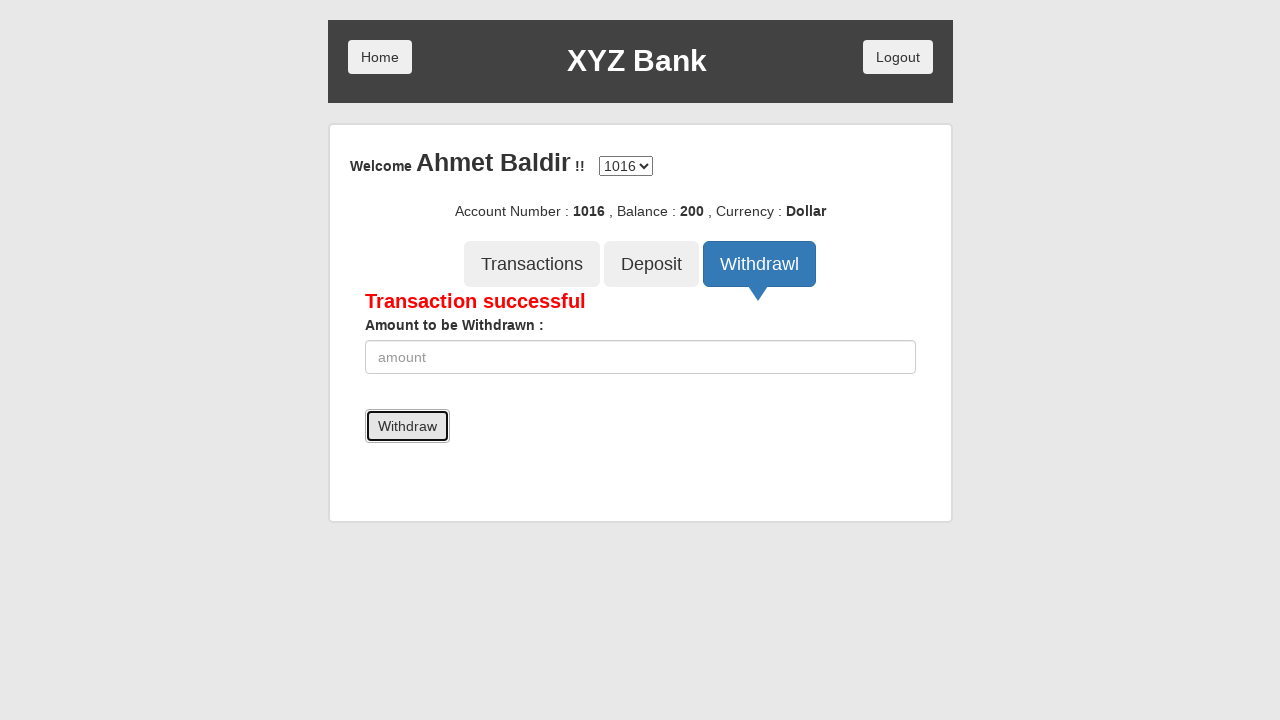

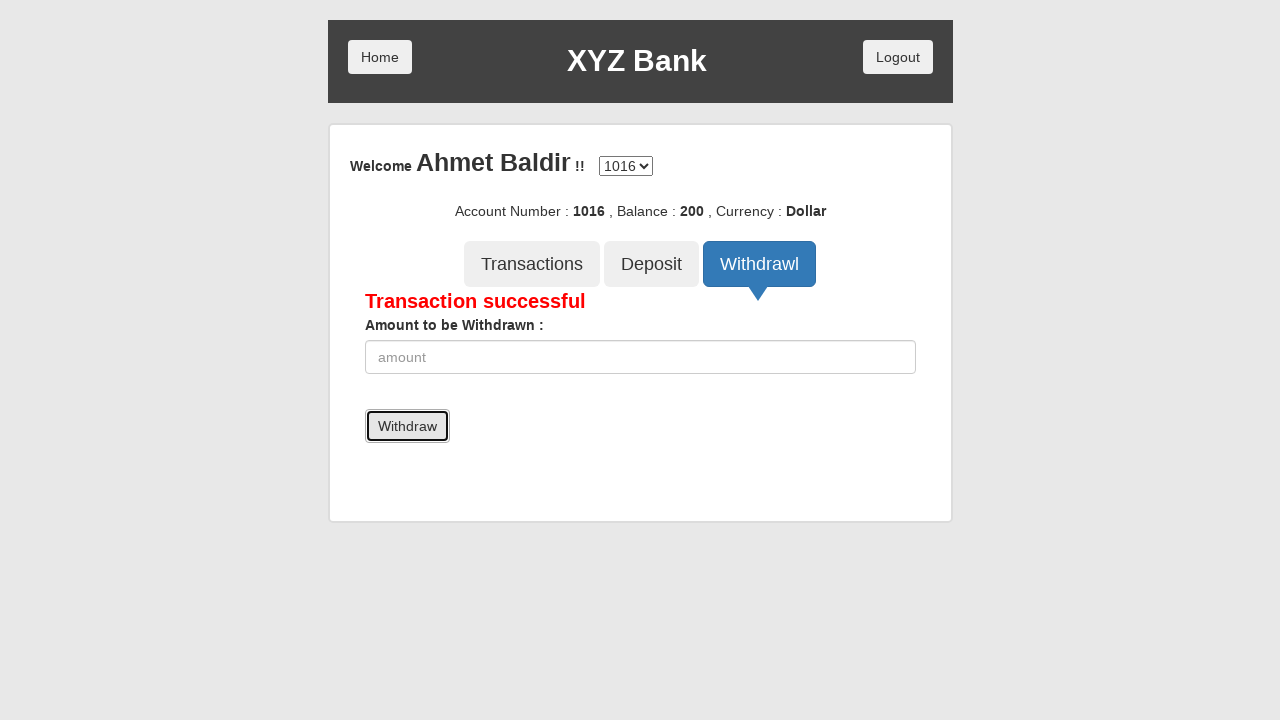